Tests keyboard actions by typing text in the first textarea, using Ctrl+A to select all, Ctrl+C to copy, Tab to move to the second textarea, and Ctrl+V to paste. Verifies that the copy-paste operation worked correctly.

Starting URL: https://text-compare.com/

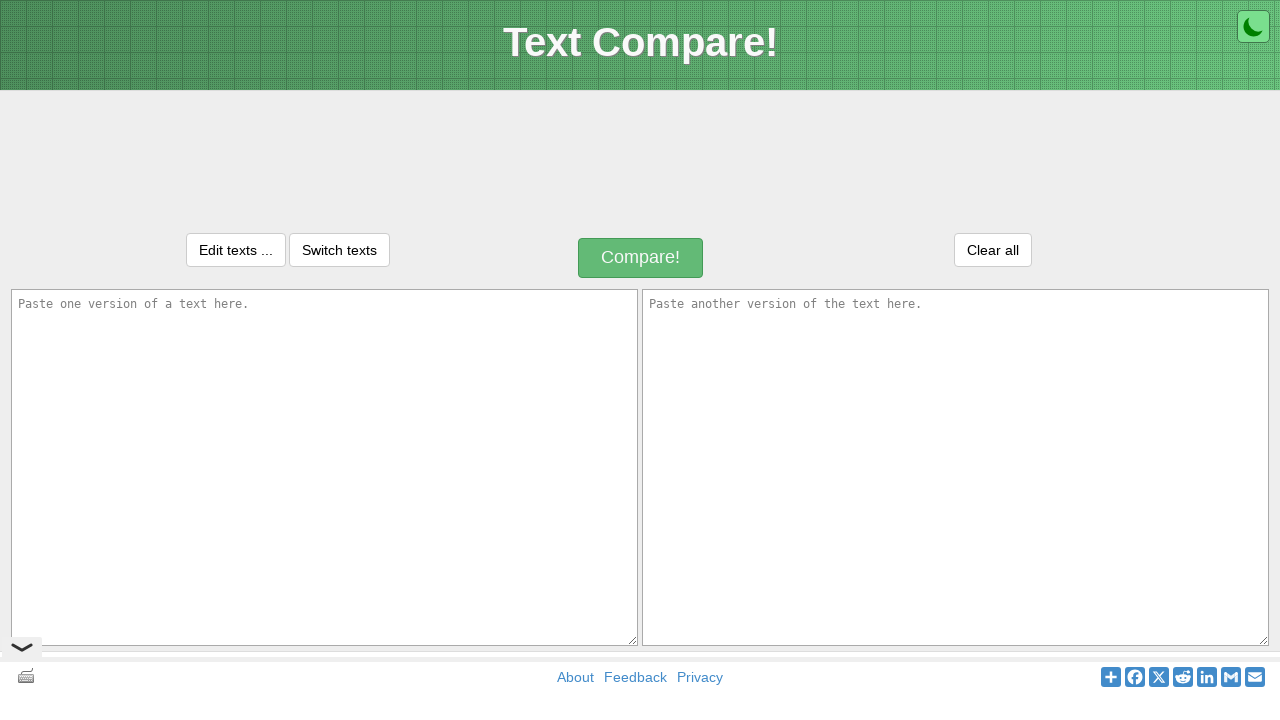

Typed 'indian army' into the first textarea on textarea#inputText1
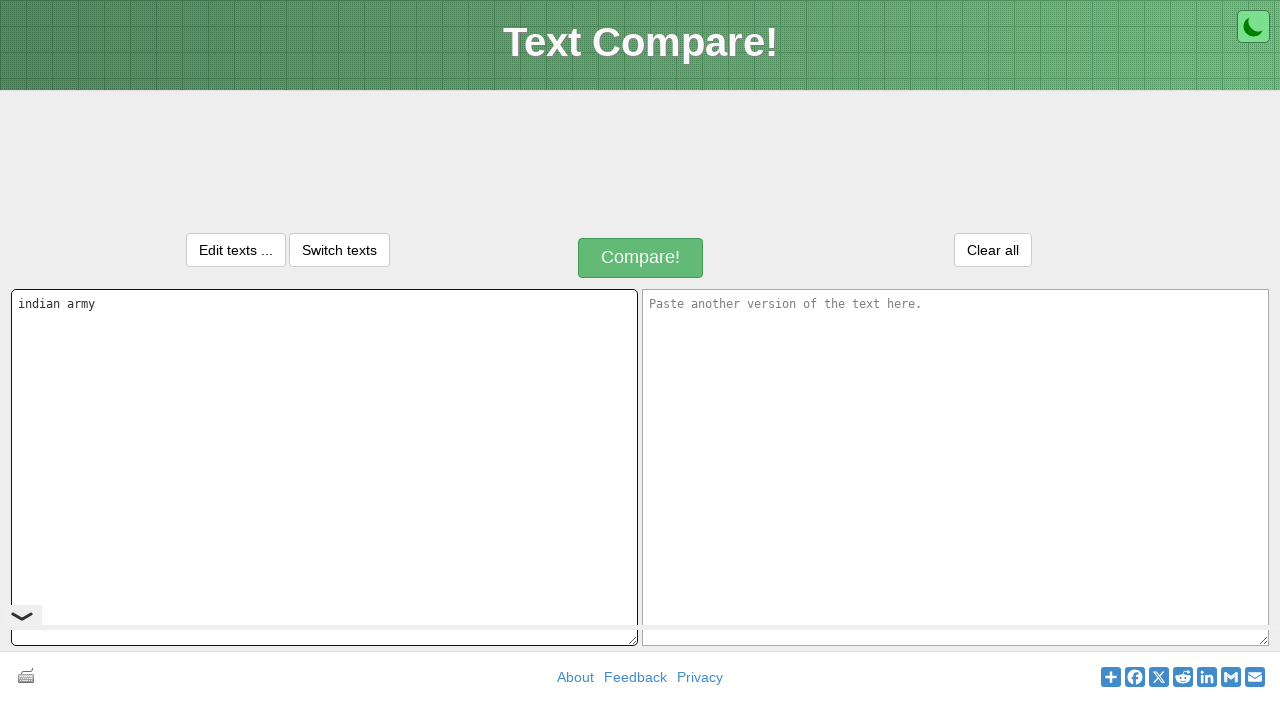

Clicked on the first textarea to focus it at (324, 467) on textarea#inputText1
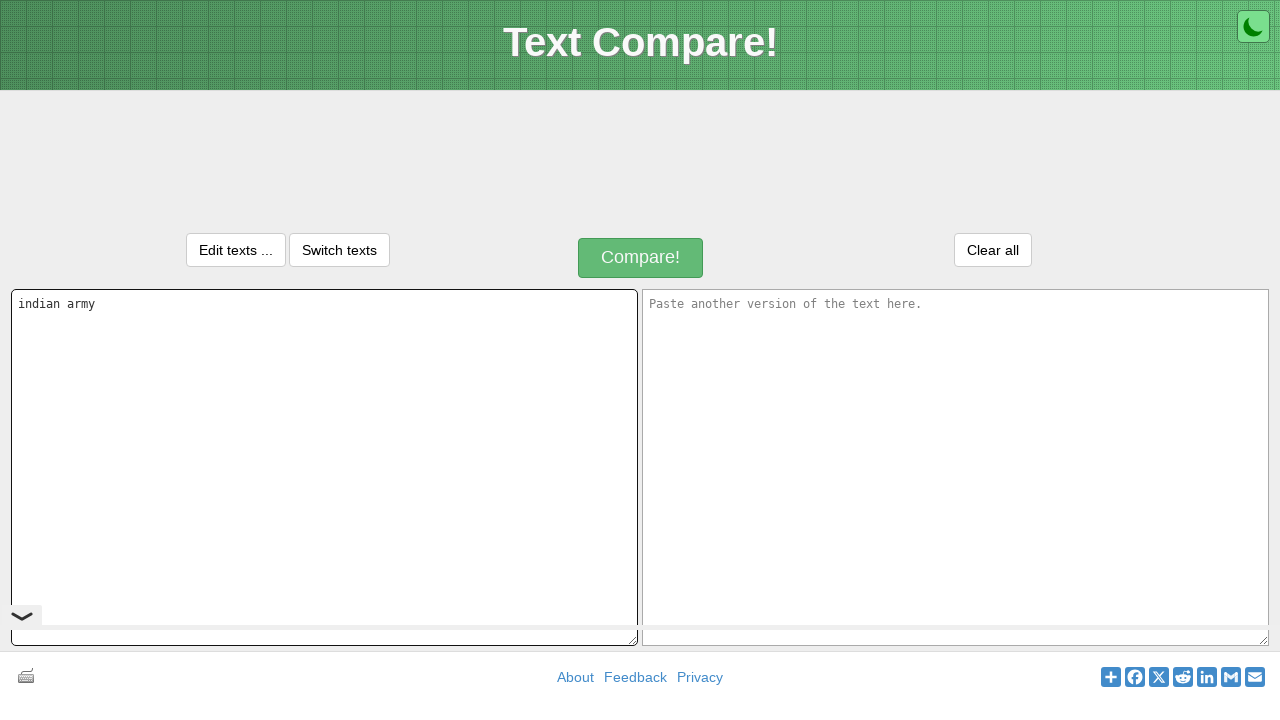

Pressed Ctrl+A to select all text in the first textarea
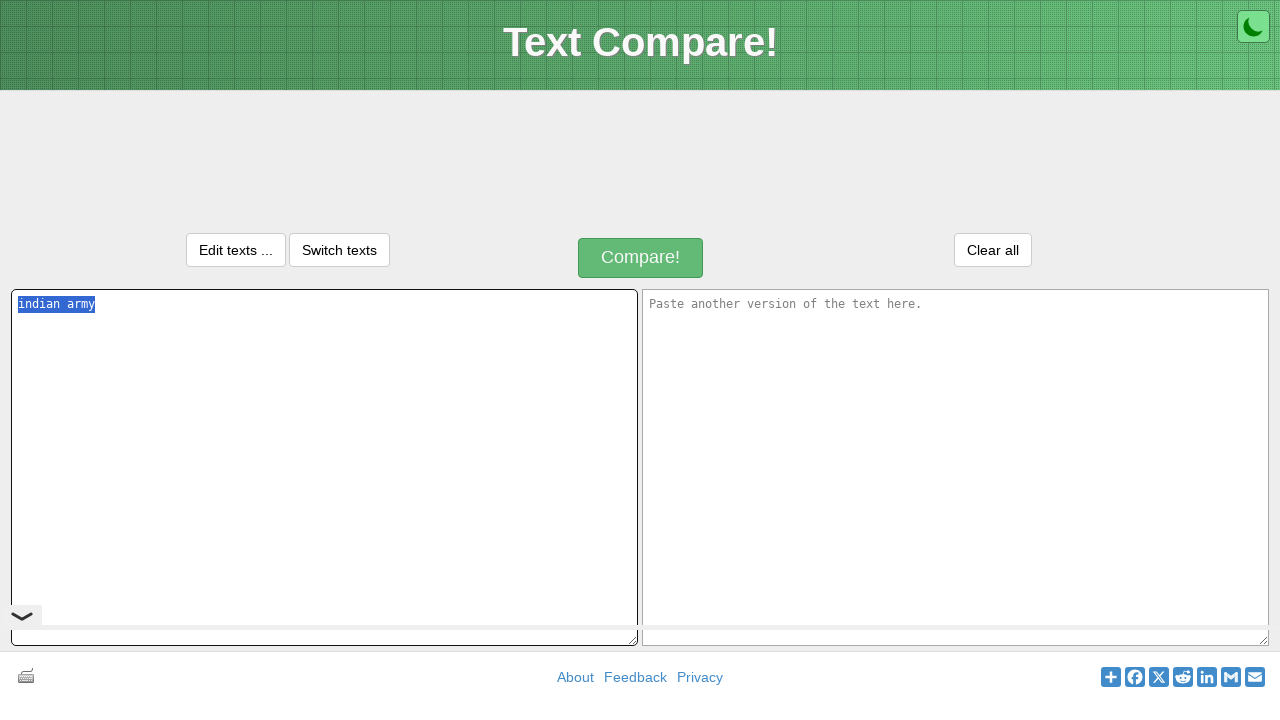

Pressed Ctrl+C to copy the selected text
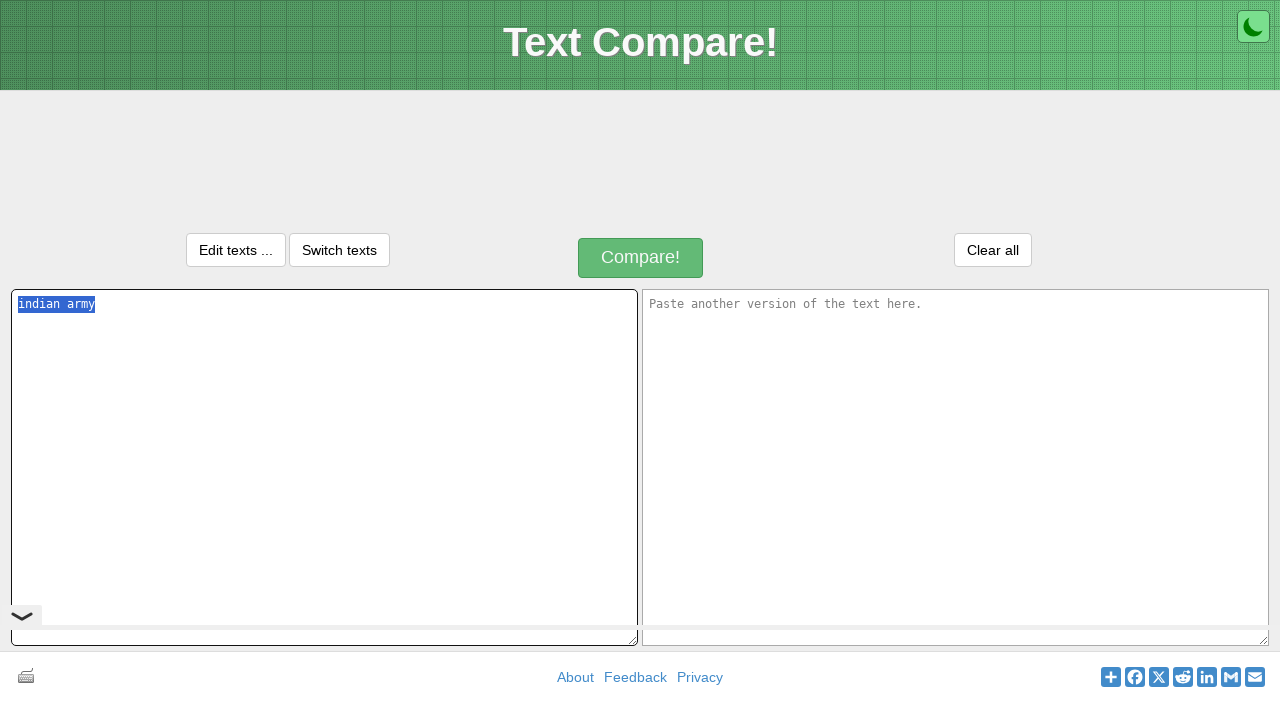

Pressed Tab to move focus to the second textarea
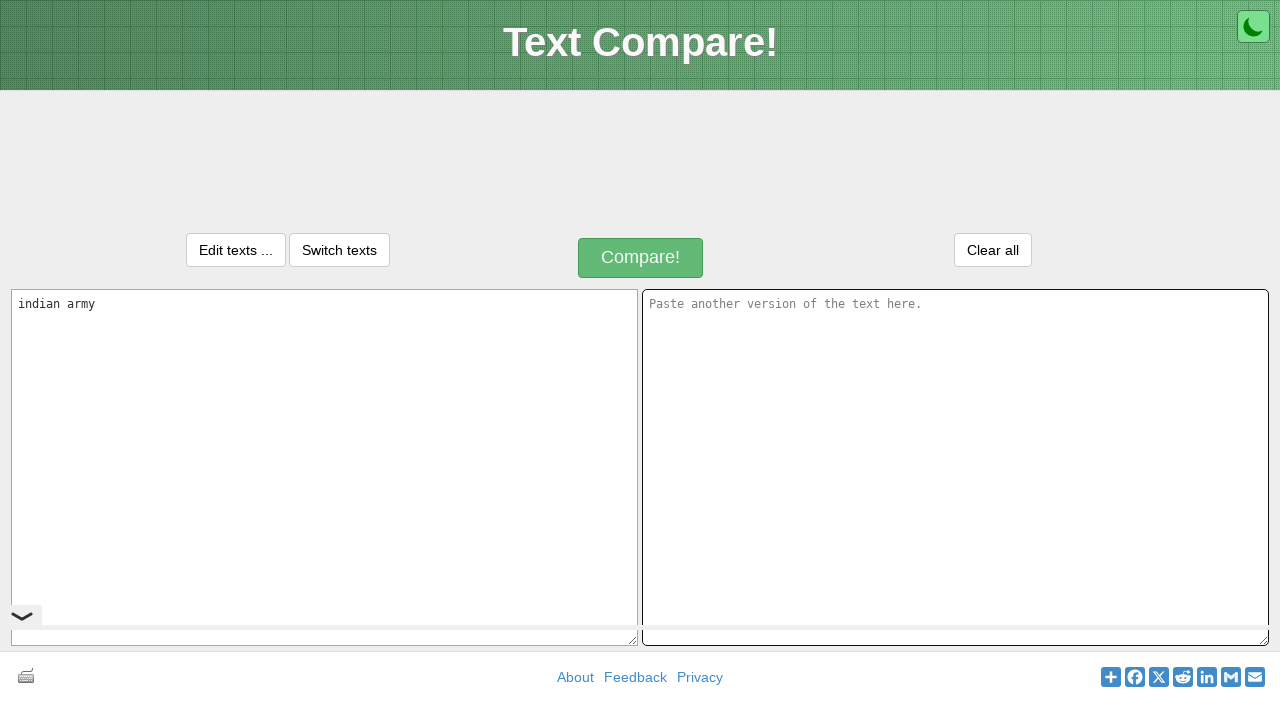

Pressed Ctrl+V to paste the text into the second textarea
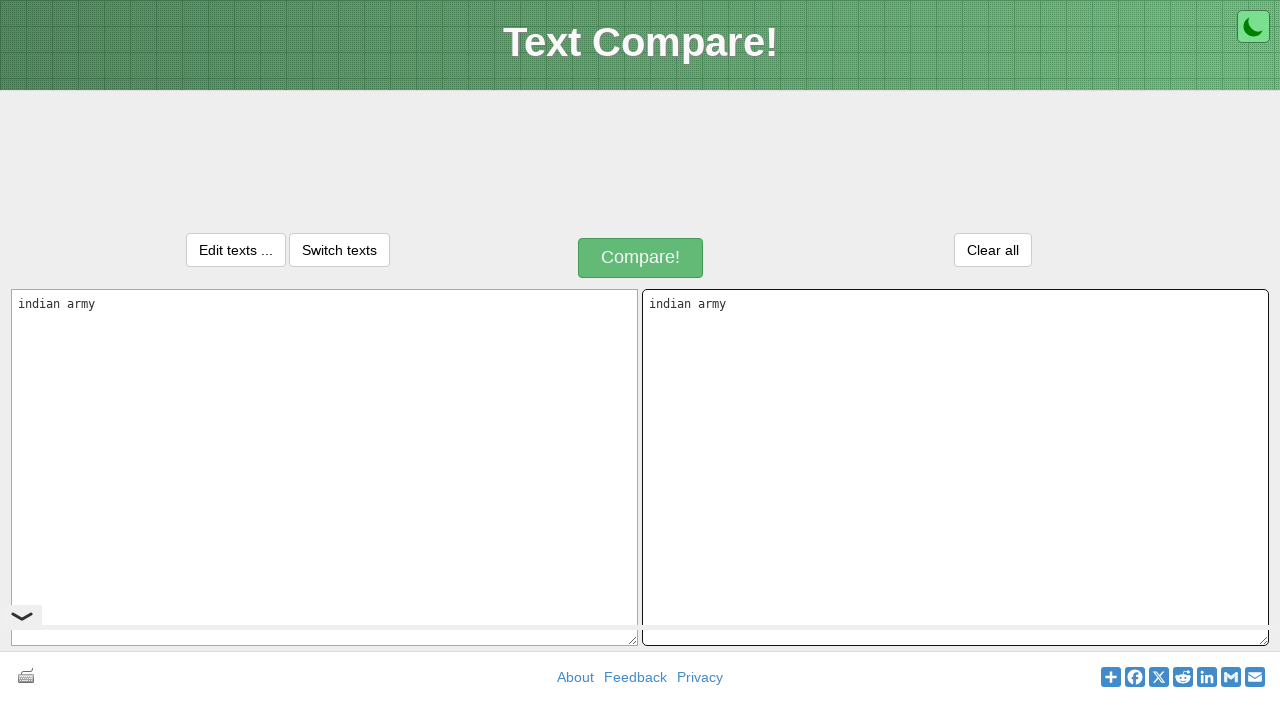

Waited 500ms for paste operation to complete
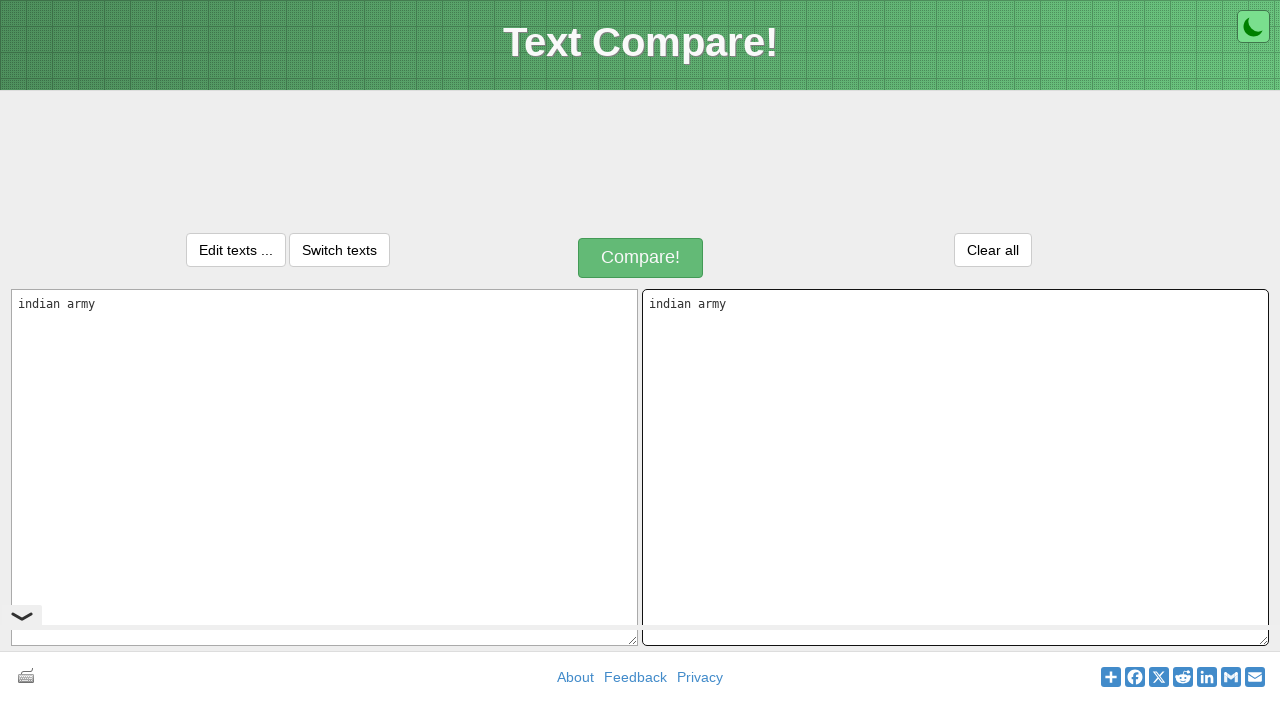

Retrieved value from second textarea for verification
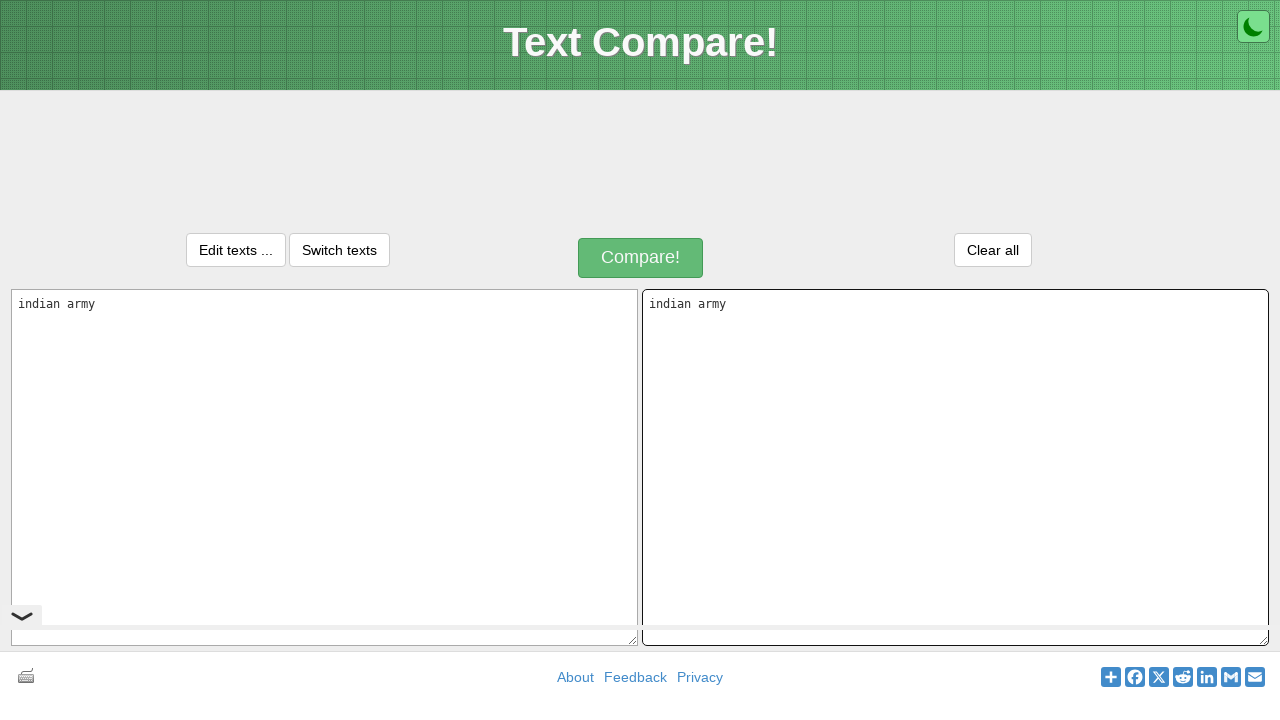

Verified that the copied text 'indian army' was successfully pasted into the second textarea
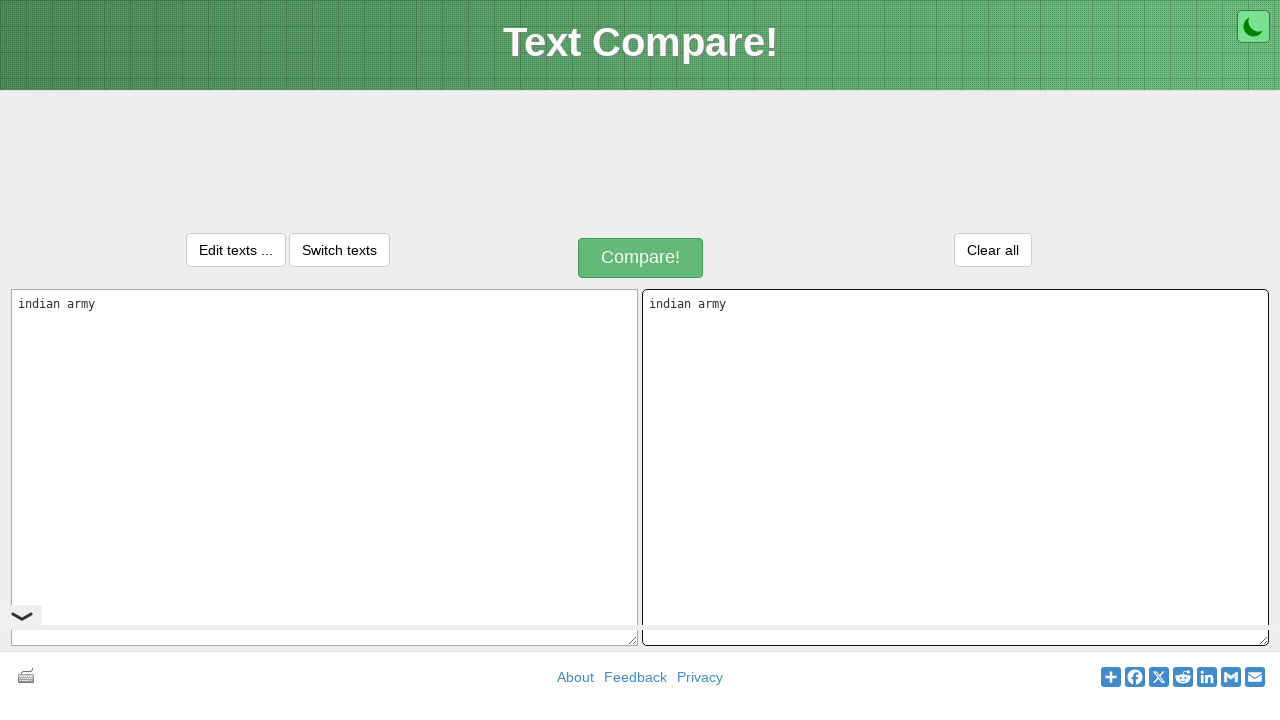

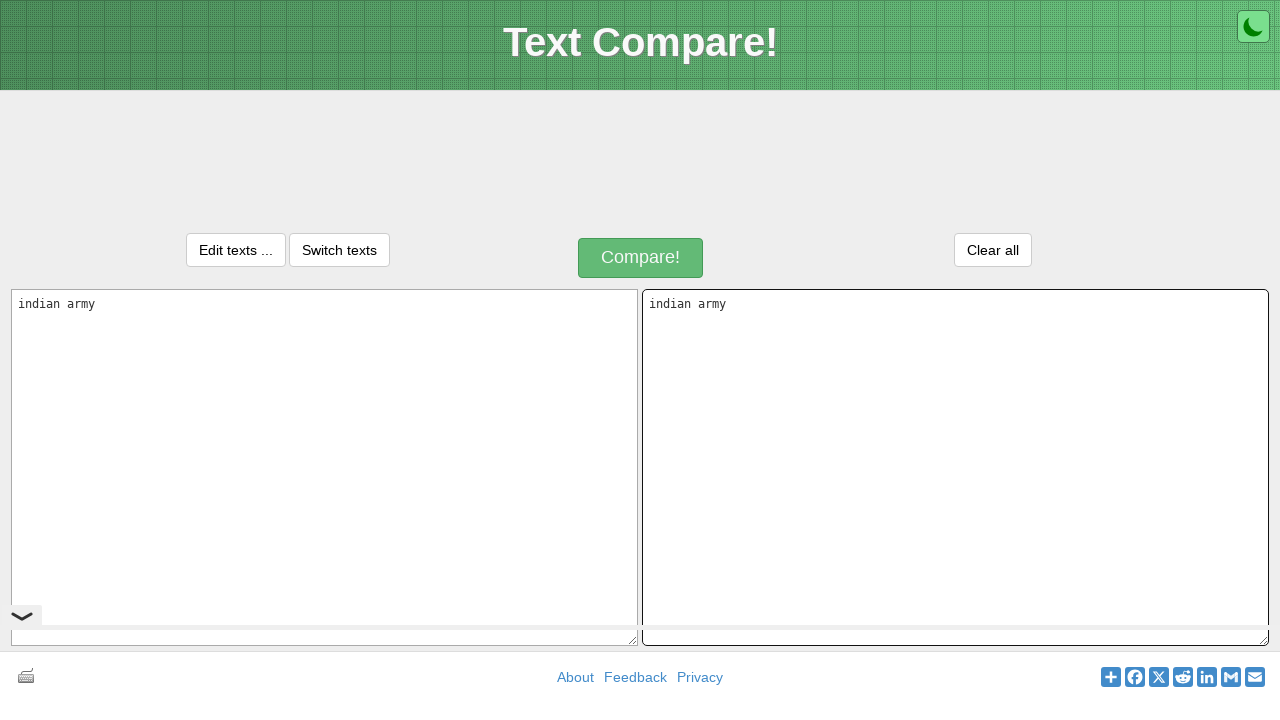